Tests mouse interaction features on a practice automation website including right-click context menu, page scrolling, and mouse hover actions.

Starting URL: https://www.rahulshettyacademy.com/AutomationPractice/

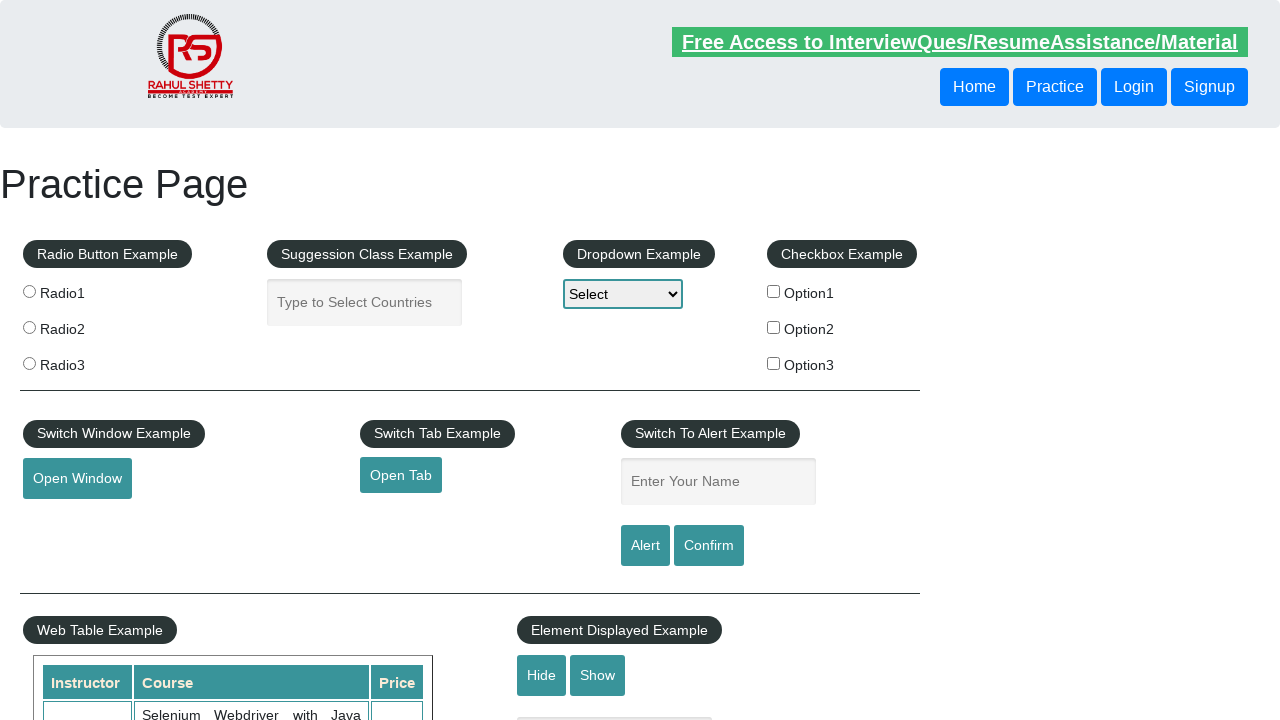

Right-clicked on the 'Open Tab' element to trigger context menu at (401, 475) on #opentab
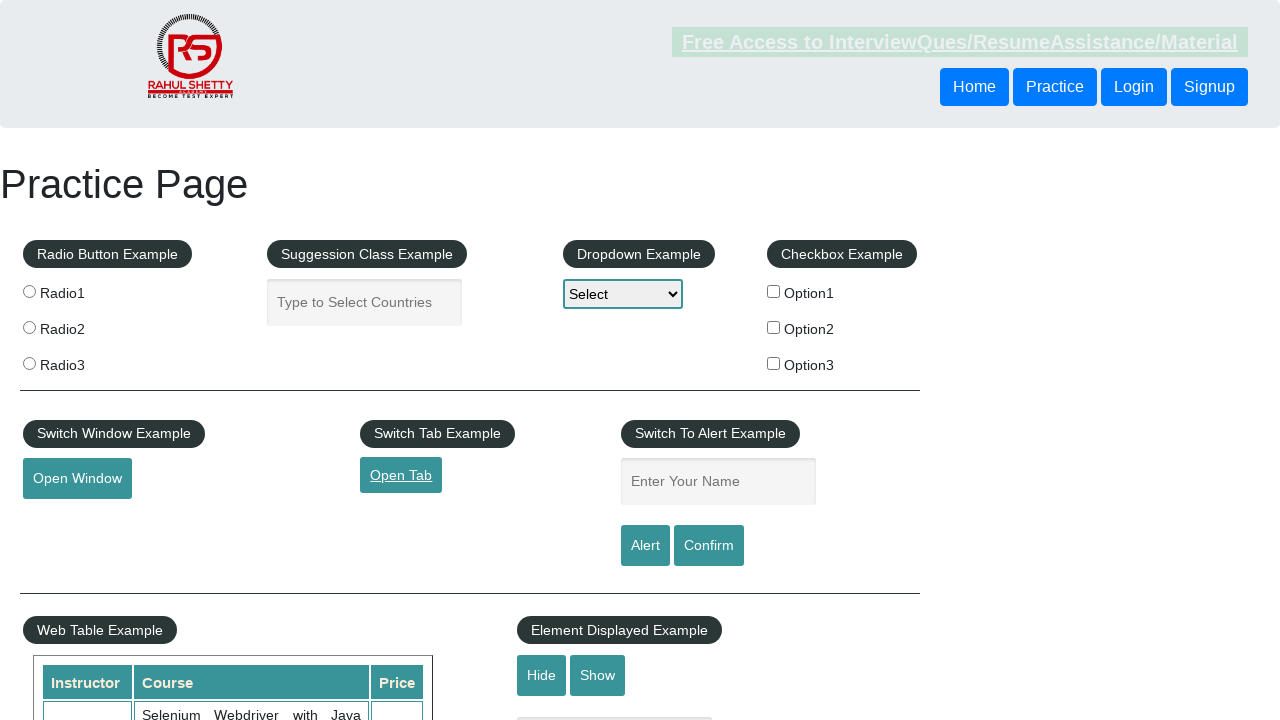

Scrolled down the page by 950 pixels
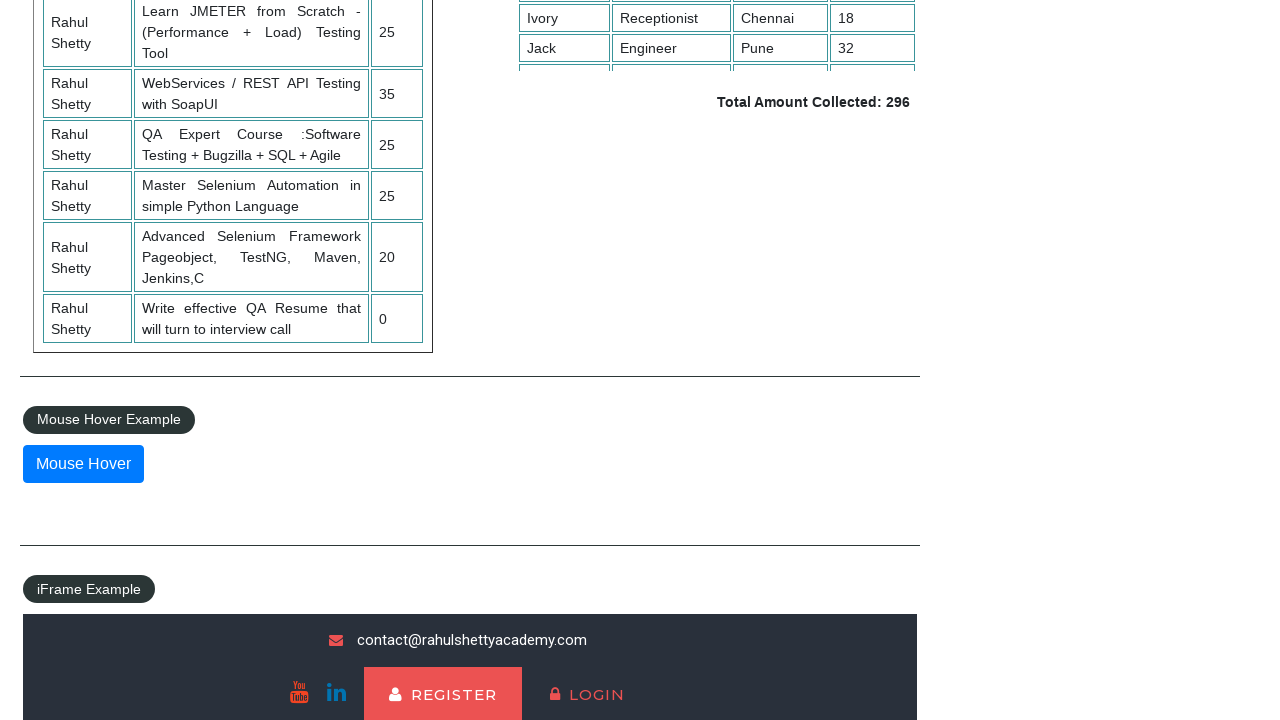

Hovered over the mouse hover element at (83, 464) on #mousehover
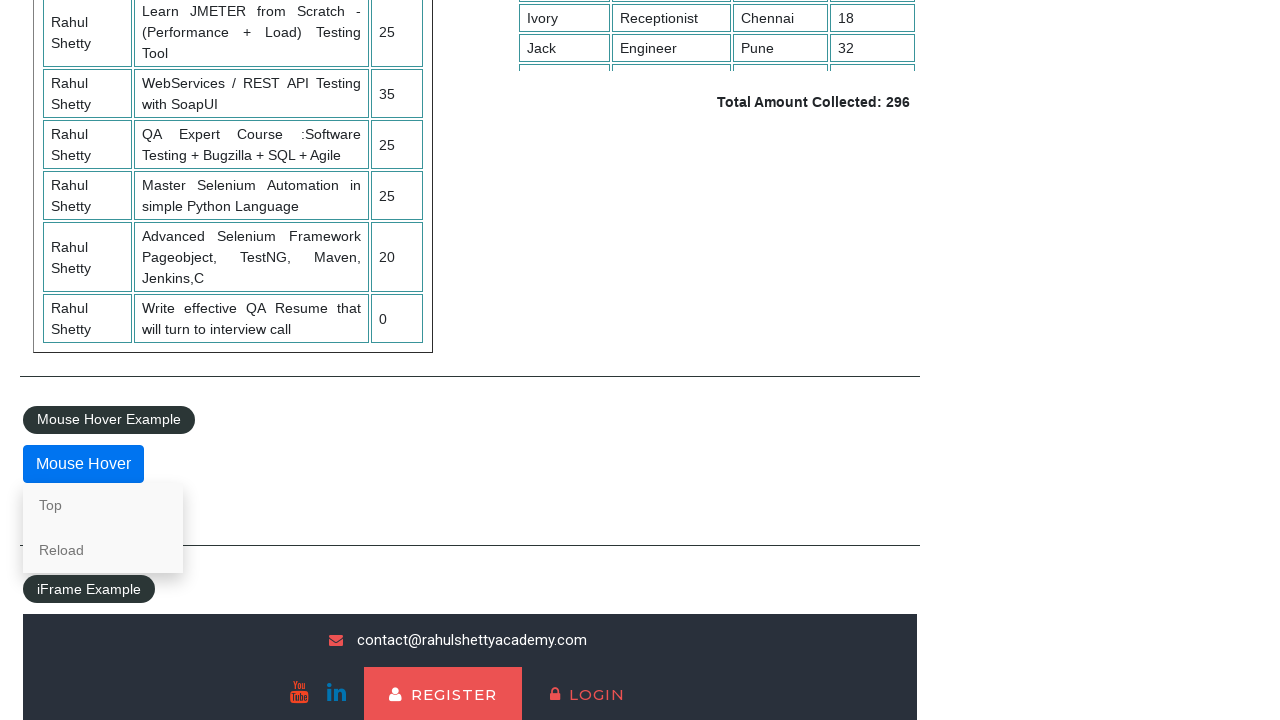

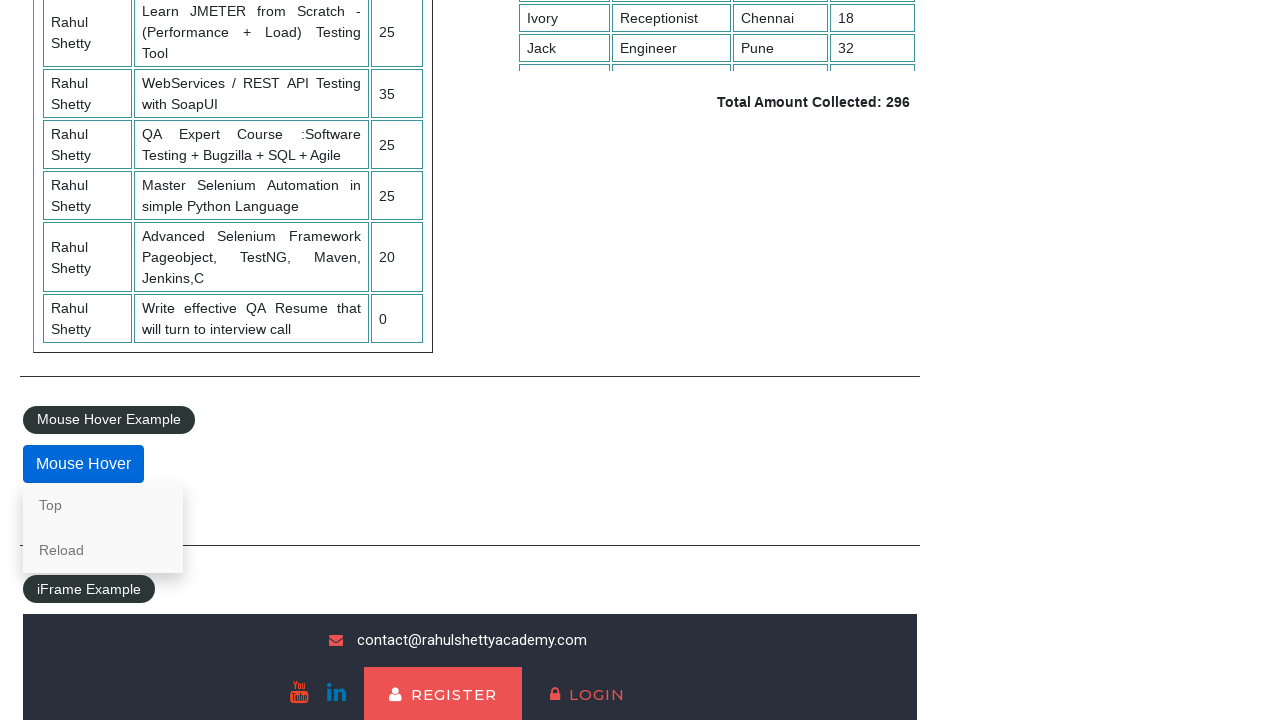